Tests selecting the "female" radio button from a gender radio button group on a test automation practice page

Starting URL: https://testautomationpractice.blogspot.com/

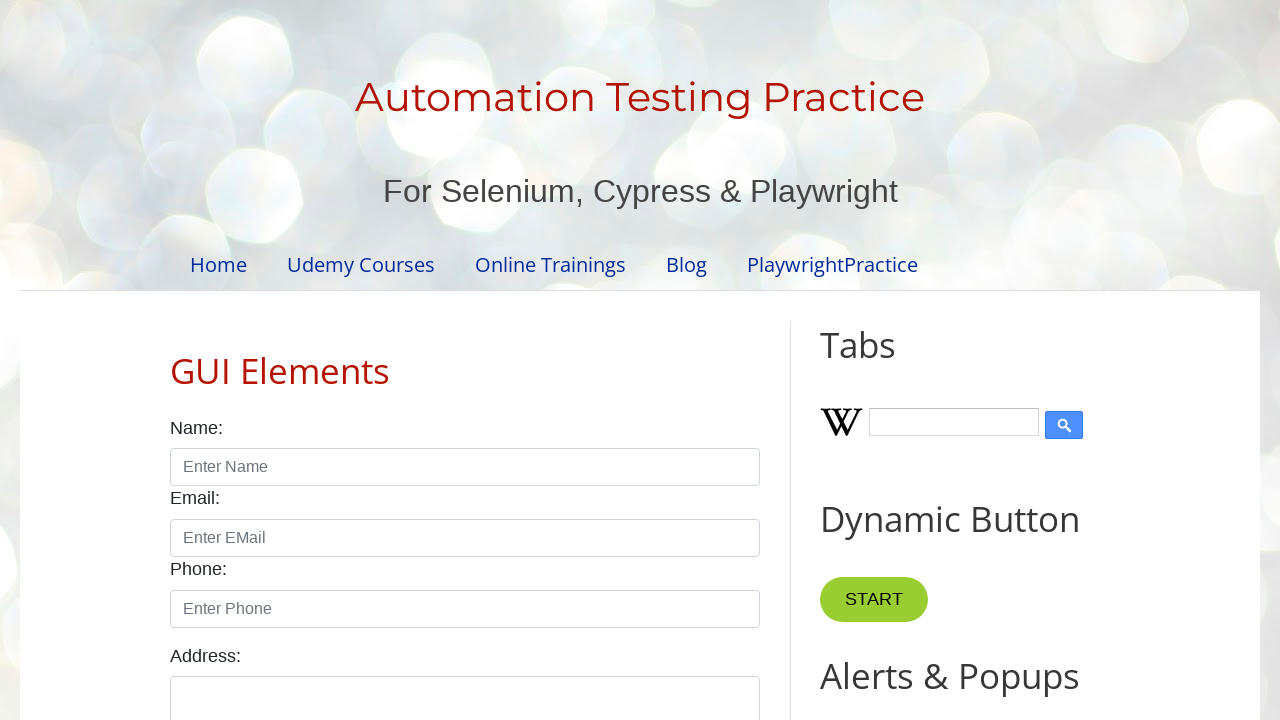

Navigated to test automation practice page
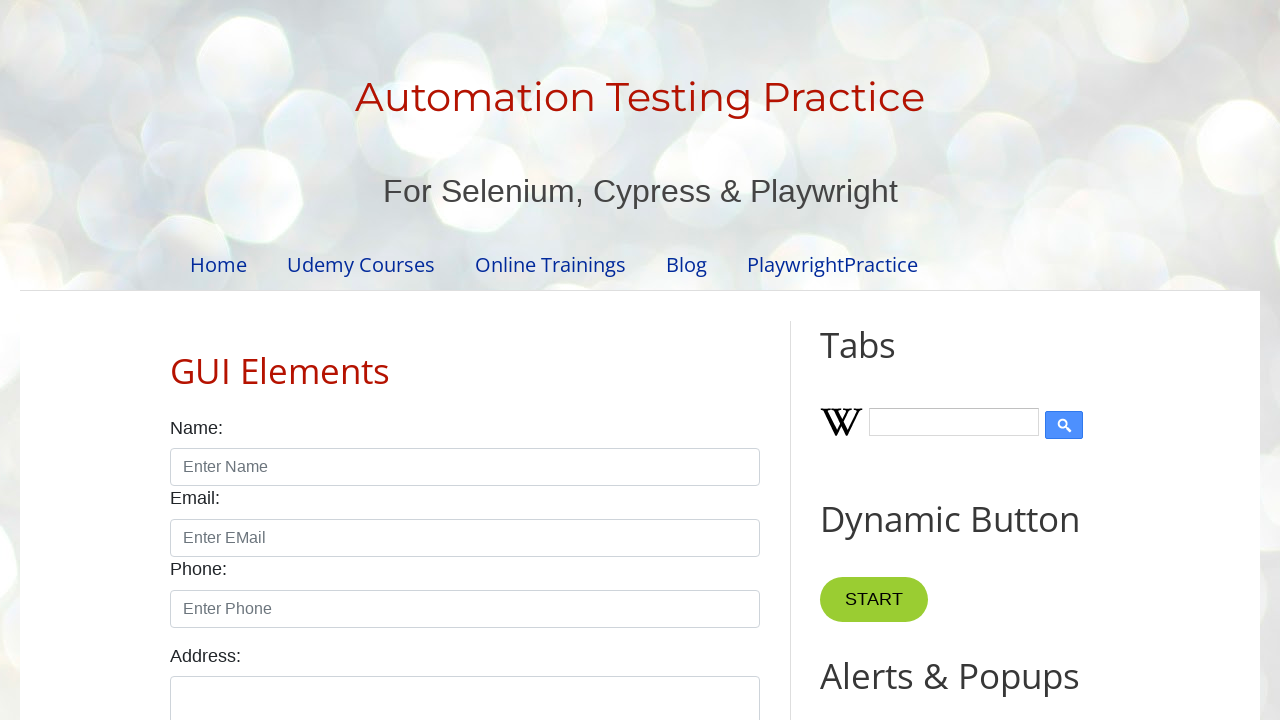

Located female radio button element
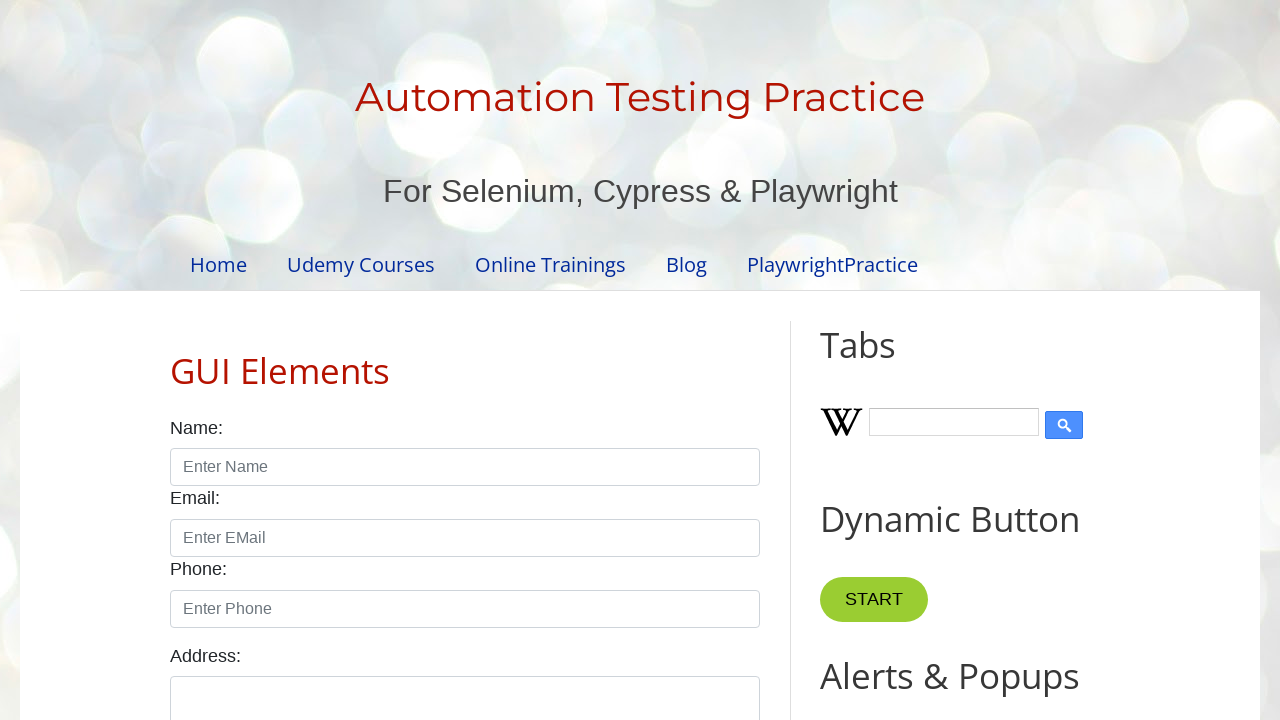

Scrolled female radio button into view
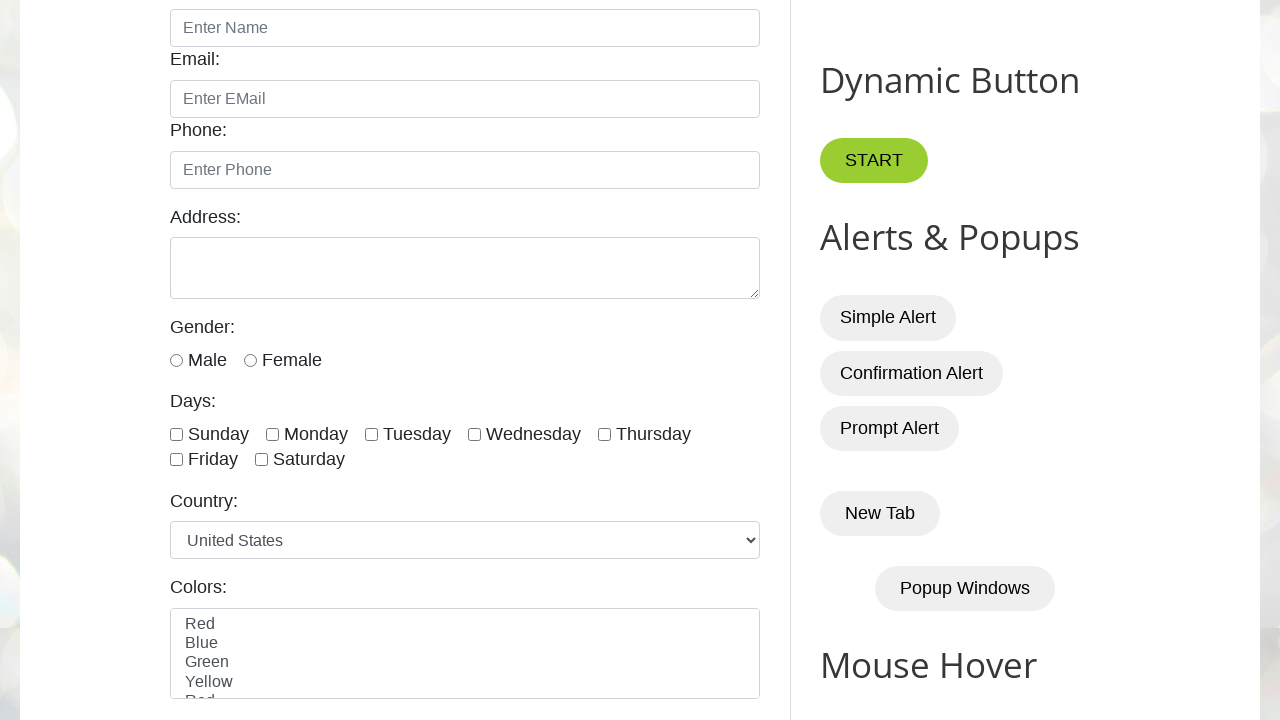

Selected female radio button from gender radio button group at (250, 360) on input[name='gender'][value='female']
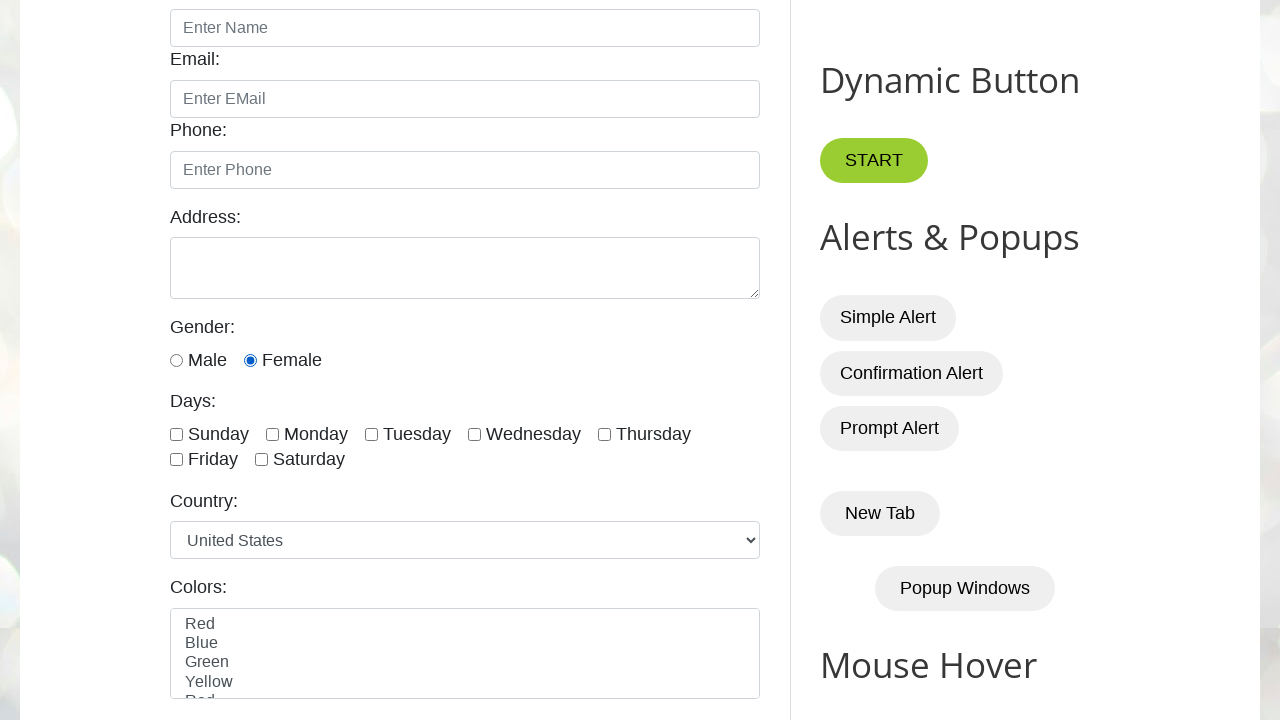

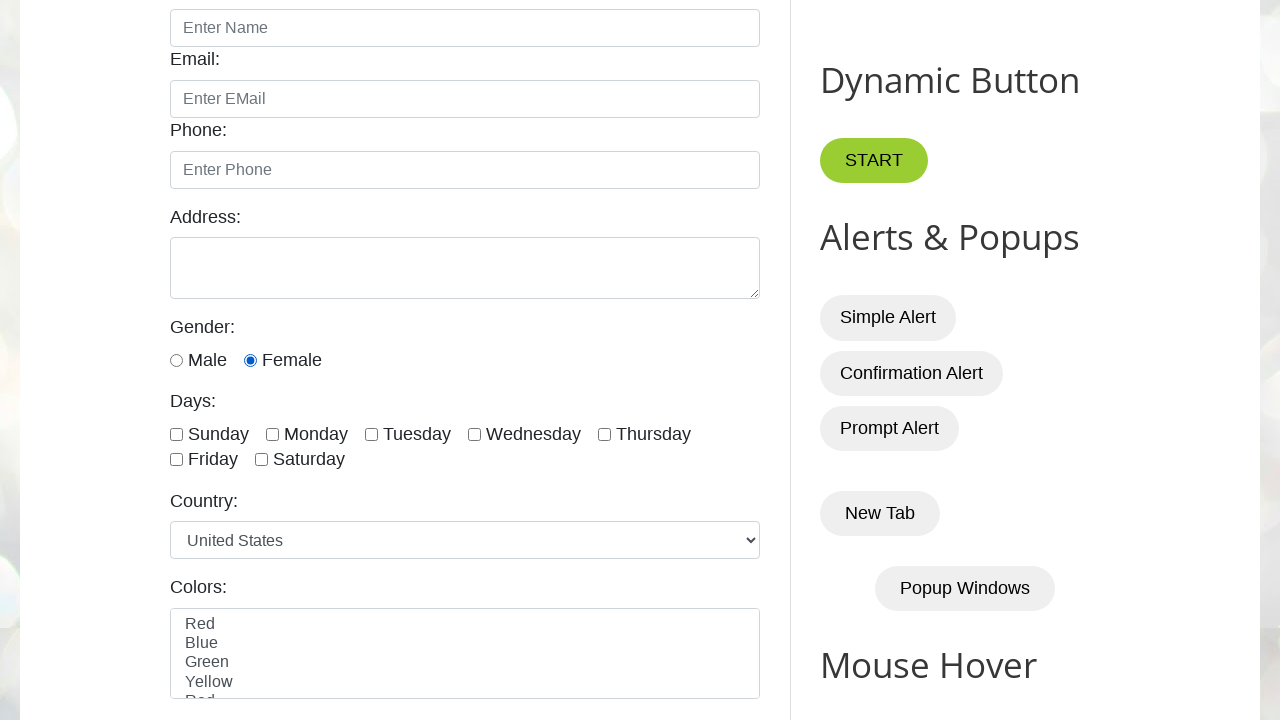